Tests drag and drop functionality on the jQuery UI demo page by switching to an iframe and dragging an element onto a drop target

Starting URL: https://jqueryui.com/droppable/

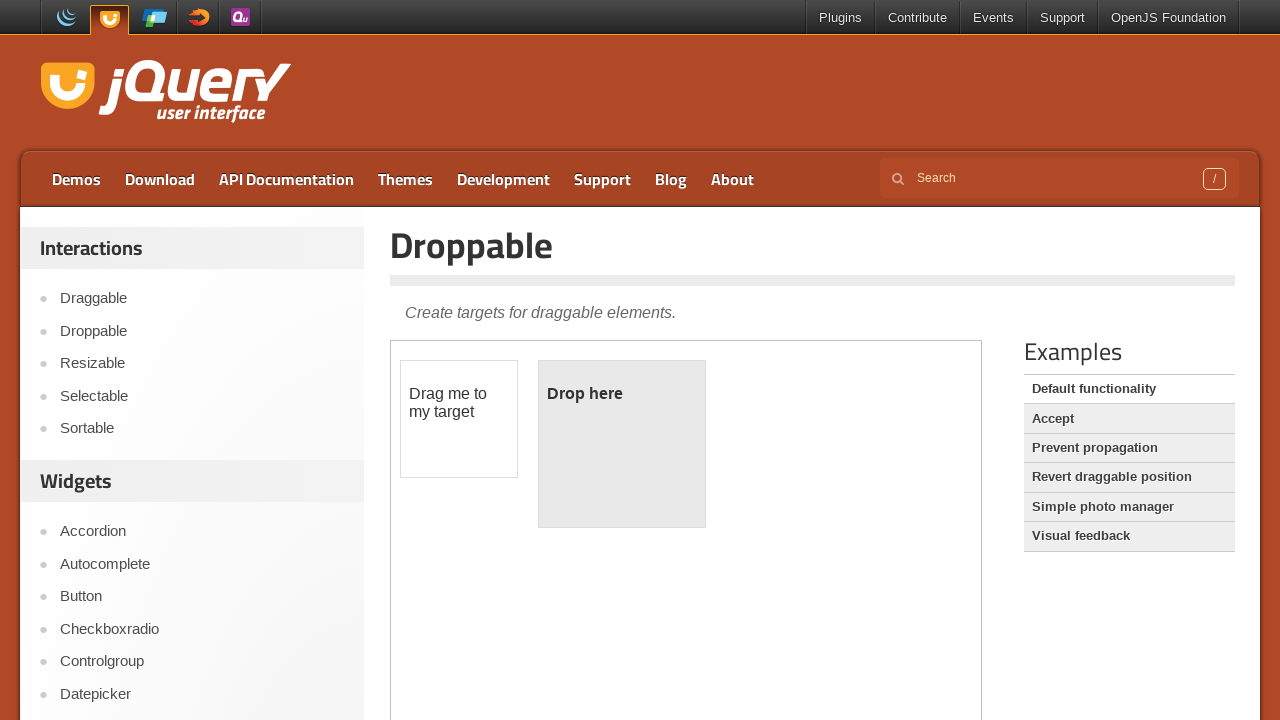

Located the demo iframe on the jQuery UI droppable page
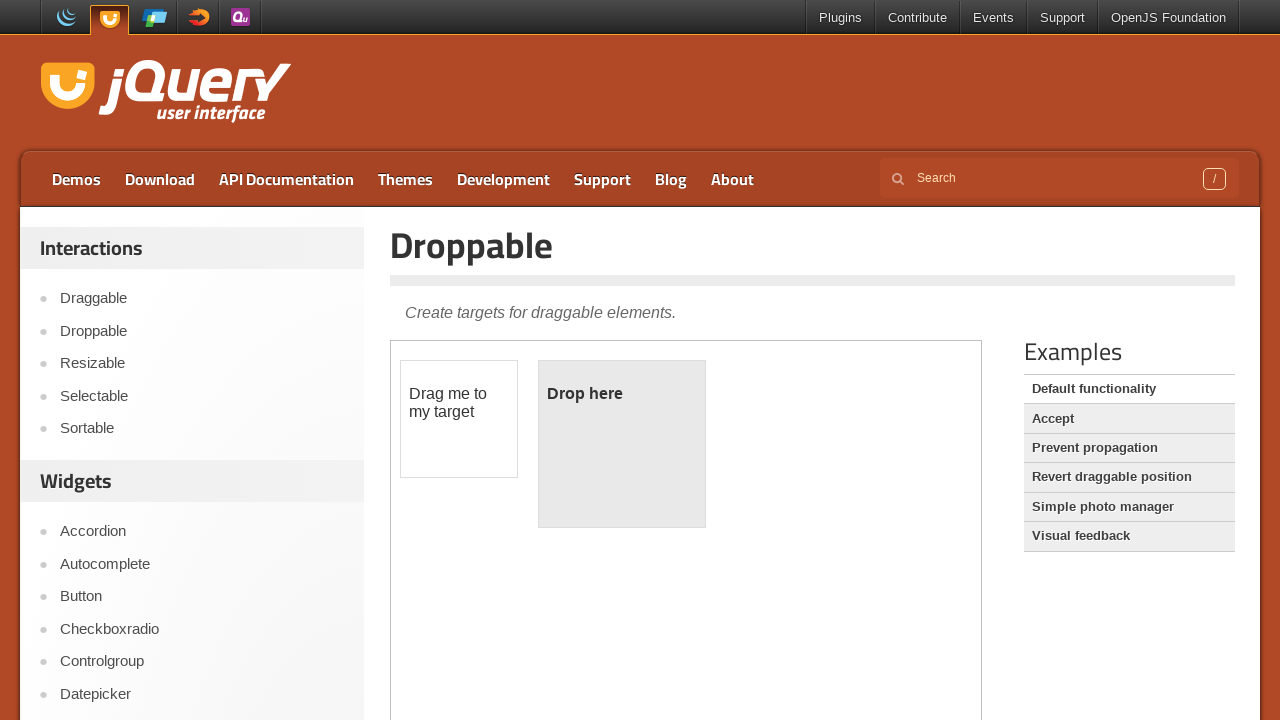

Located the draggable element within the iframe
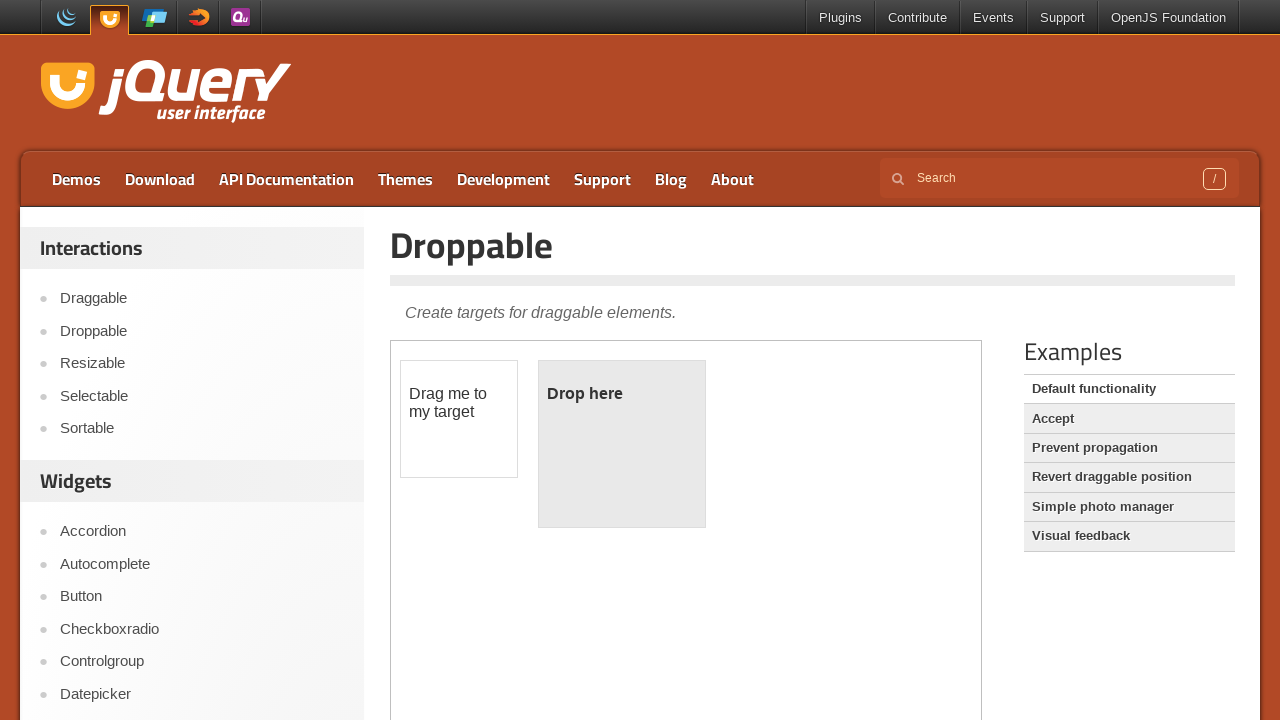

Located the droppable element within the iframe
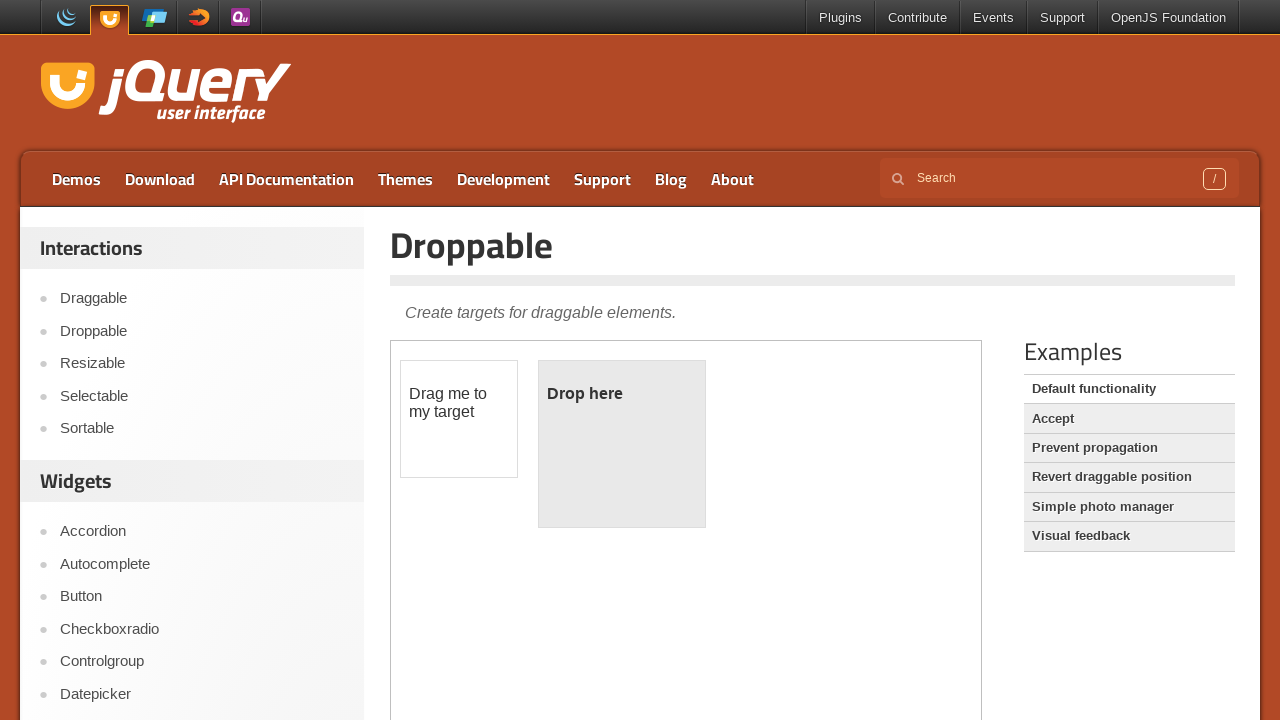

Dragged the draggable element onto the droppable target at (622, 444)
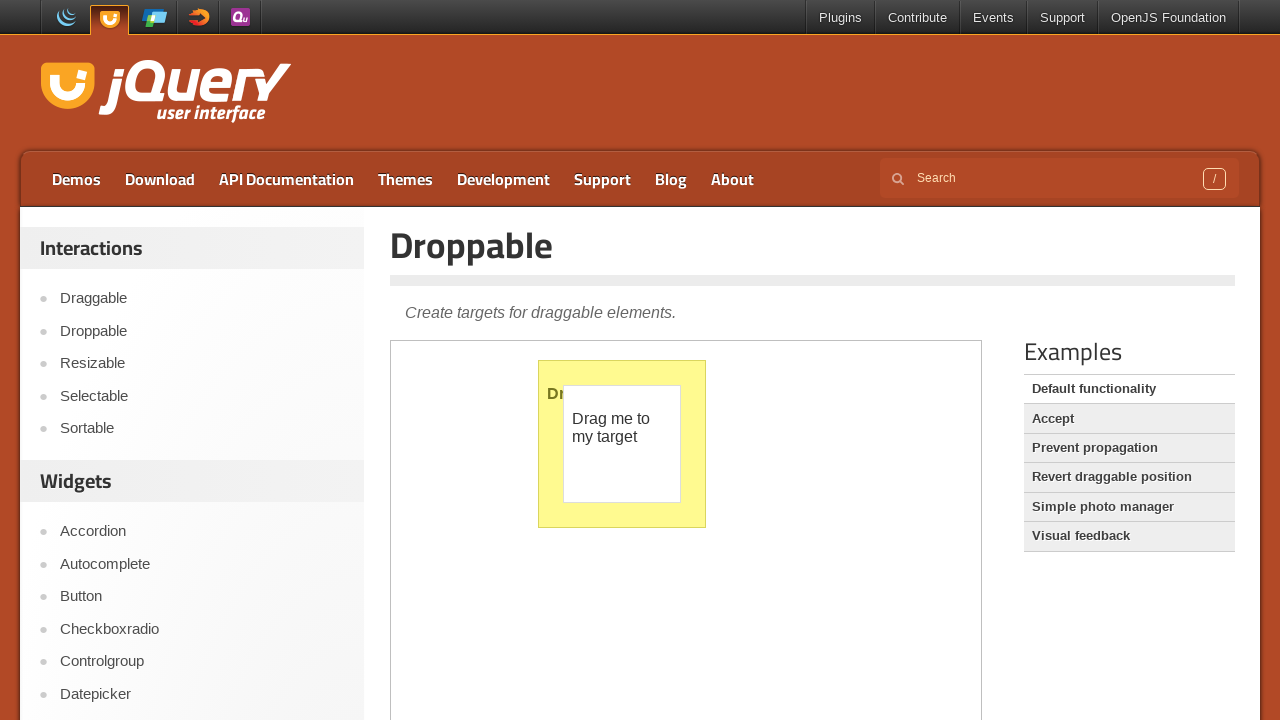

Verified that the drop was successful by confirming 'Dropped!' text appeared
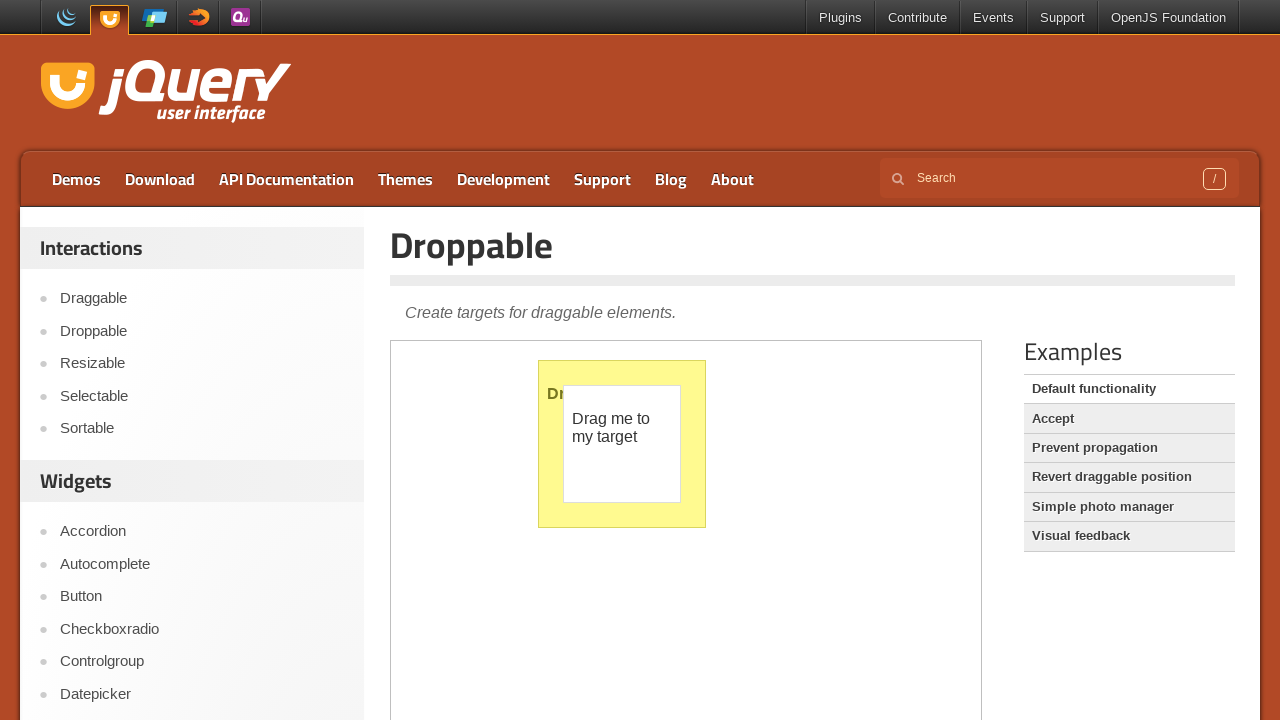

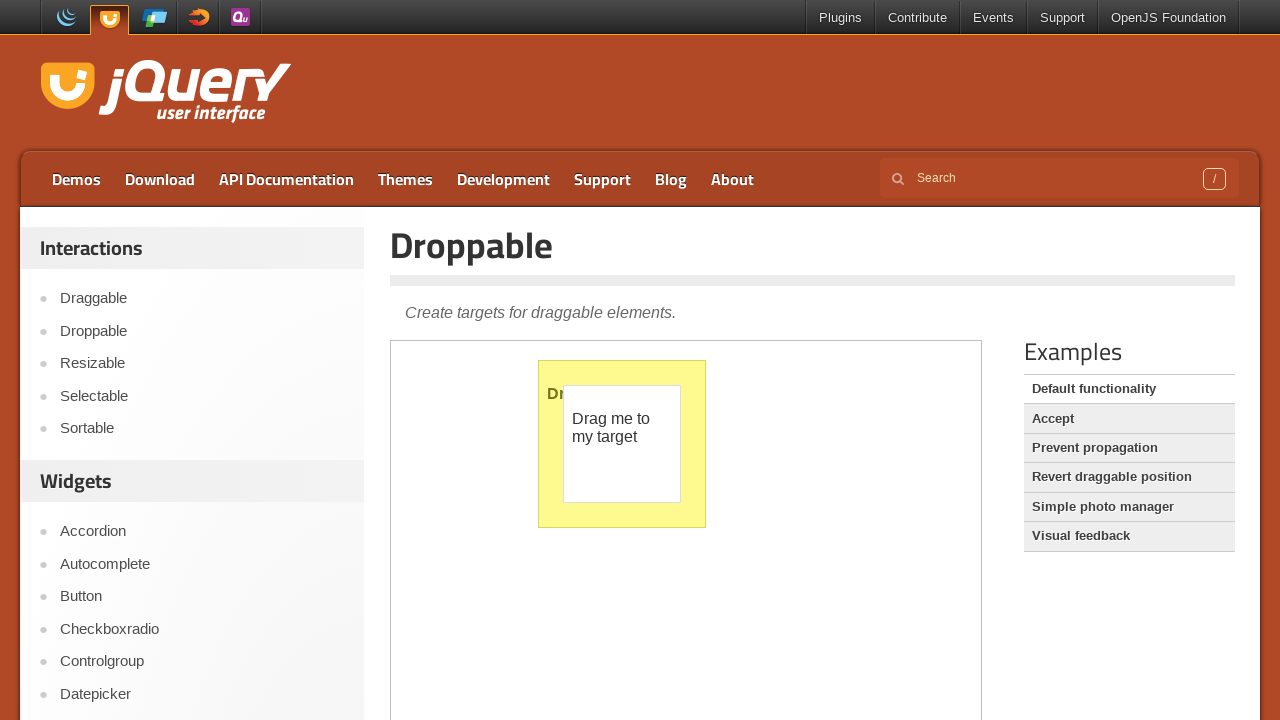